Navigates to JNTUA university website, scrolls down the page, and clicks on the MECH (Mechanical Engineering) link

Starting URL: https://www.jntua.ac.in/

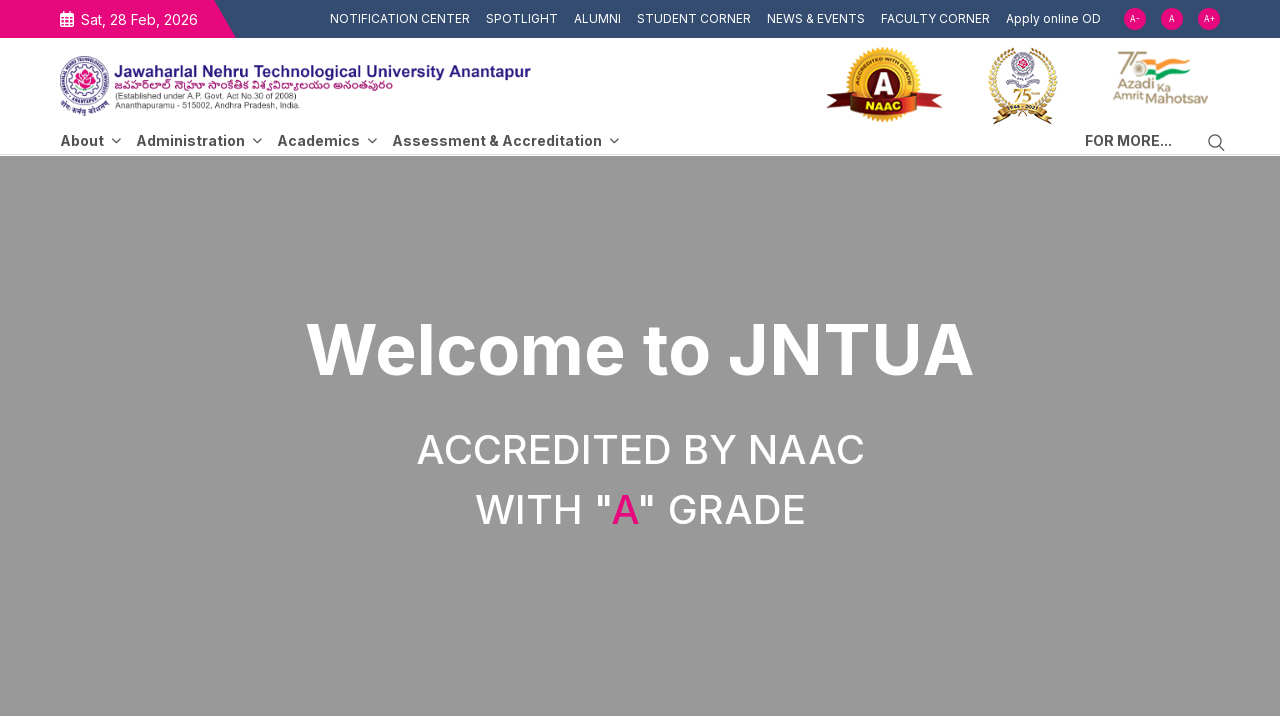

Navigated to JNTUA university website
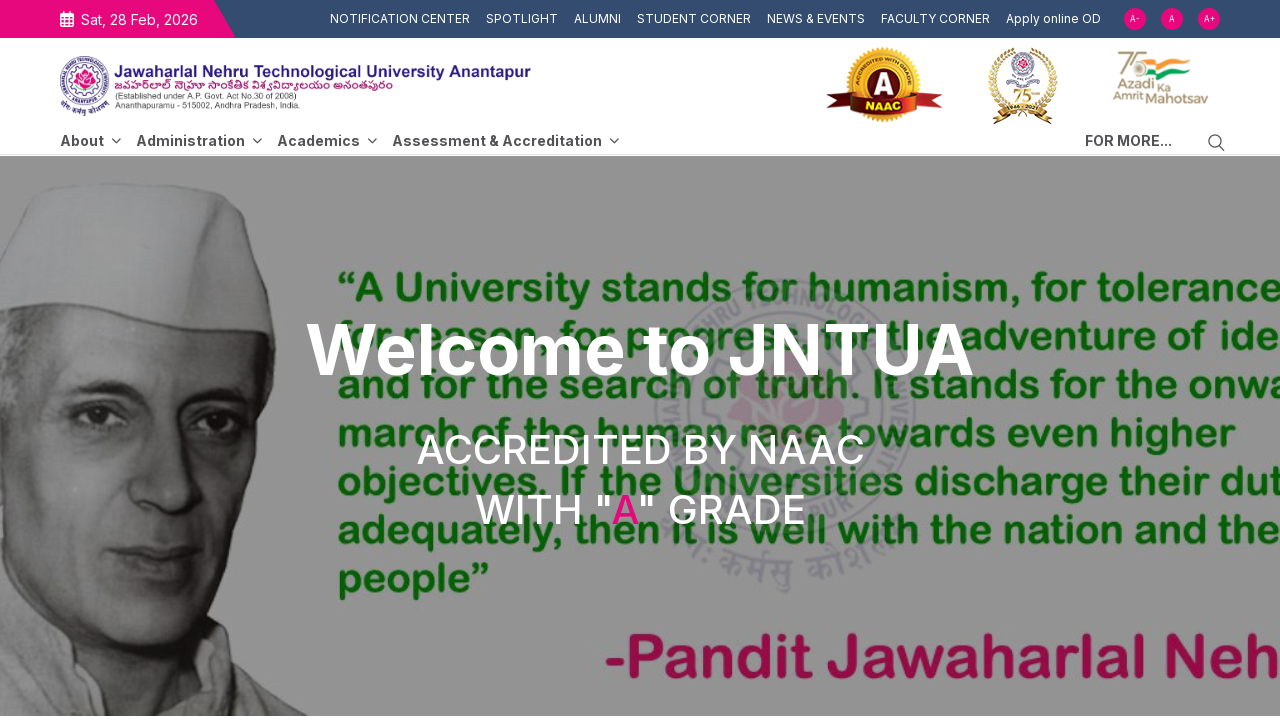

Scrolled down the page using PageDown
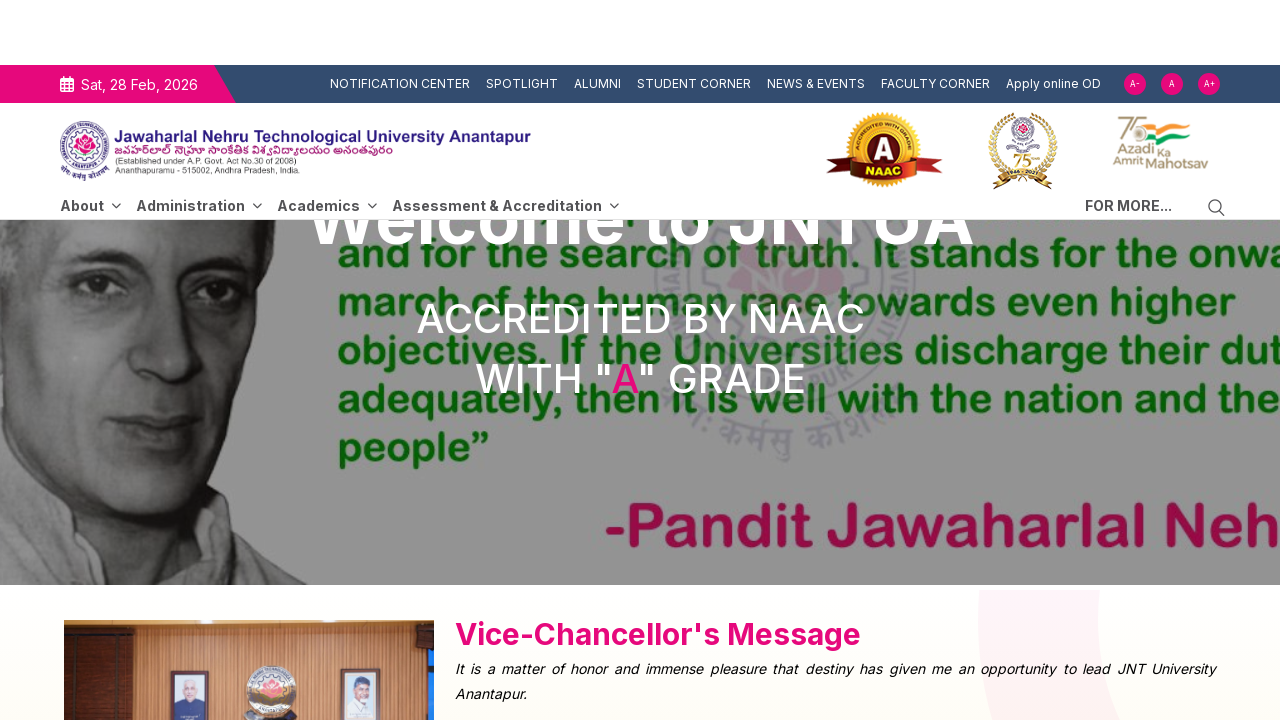

Clicked on the MECH (Mechanical Engineering) link at (378, 371) on a:has-text(' MECH')
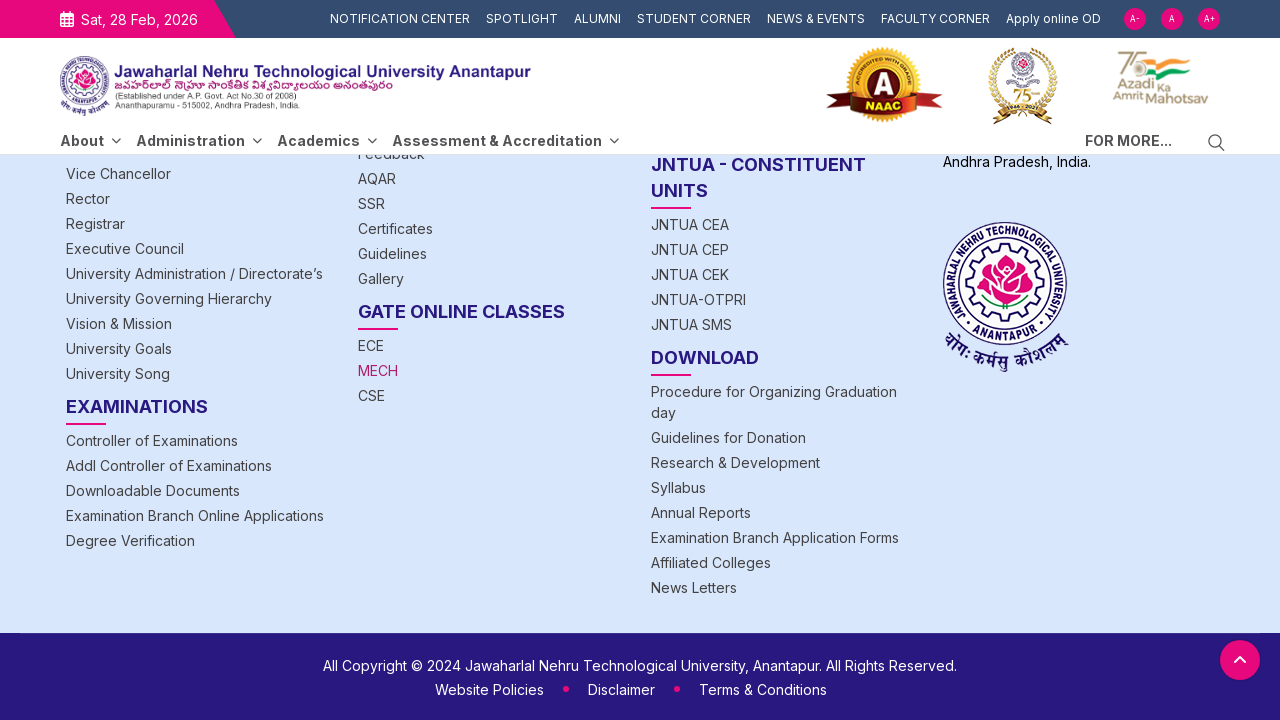

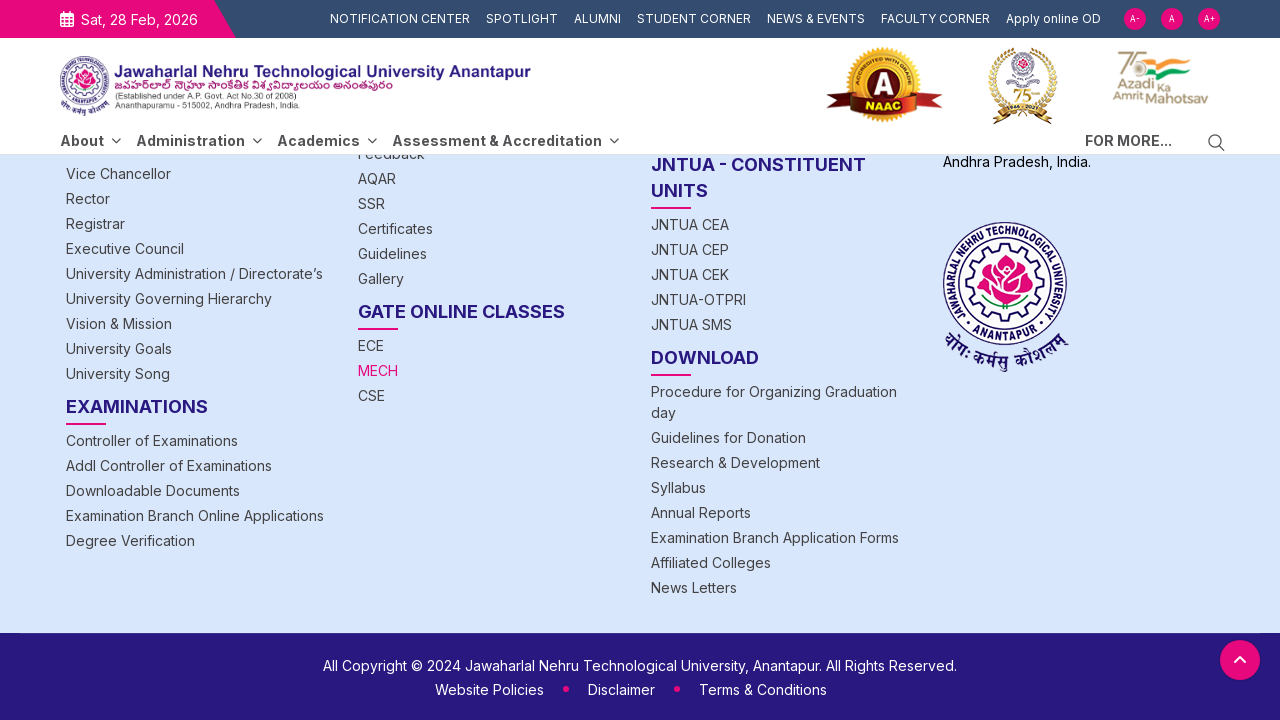